Tests user registration flow by filling out the signup form with personal details including name, email, password, date of birth, address information, and verifying successful account creation

Starting URL: https://www.automationexercise.com/

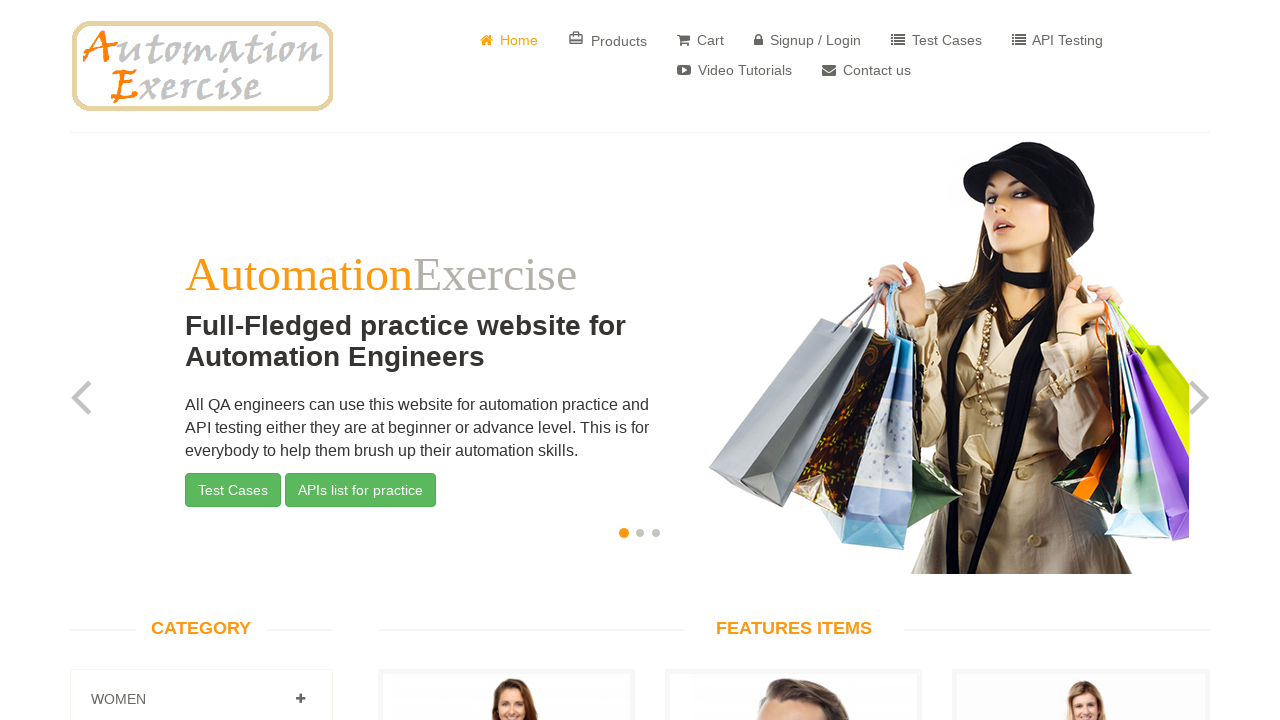

Clicked on login/signup link at (808, 40) on a[href="/login"]
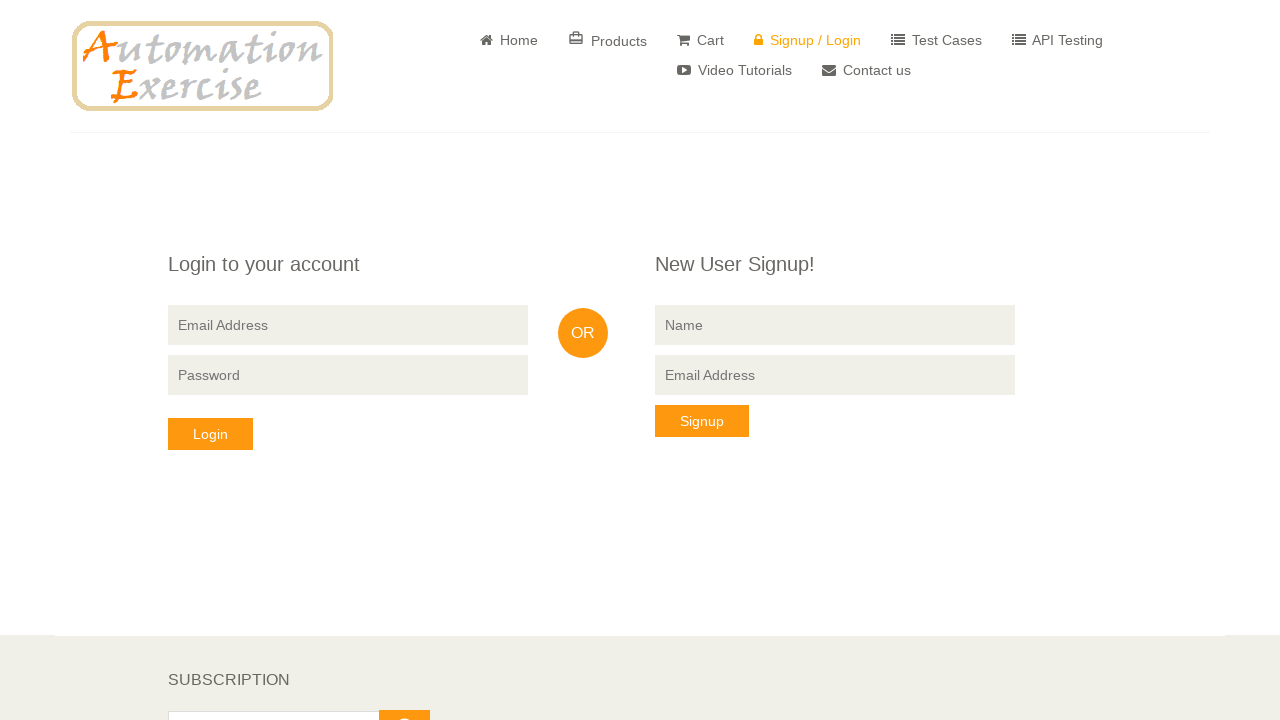

Filled signup name field with 'QA Tester' on [data-qa="signup-name"]
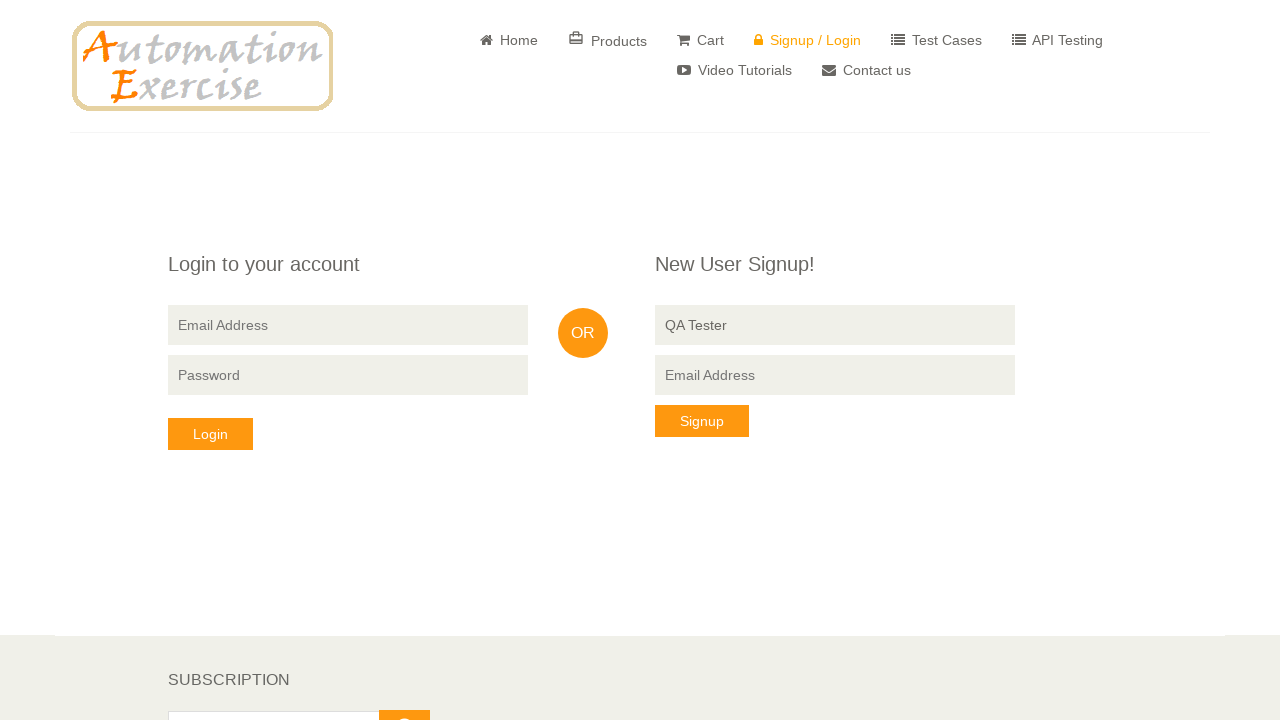

Filled signup email field with generated email address on [data-qa="signup-email"]
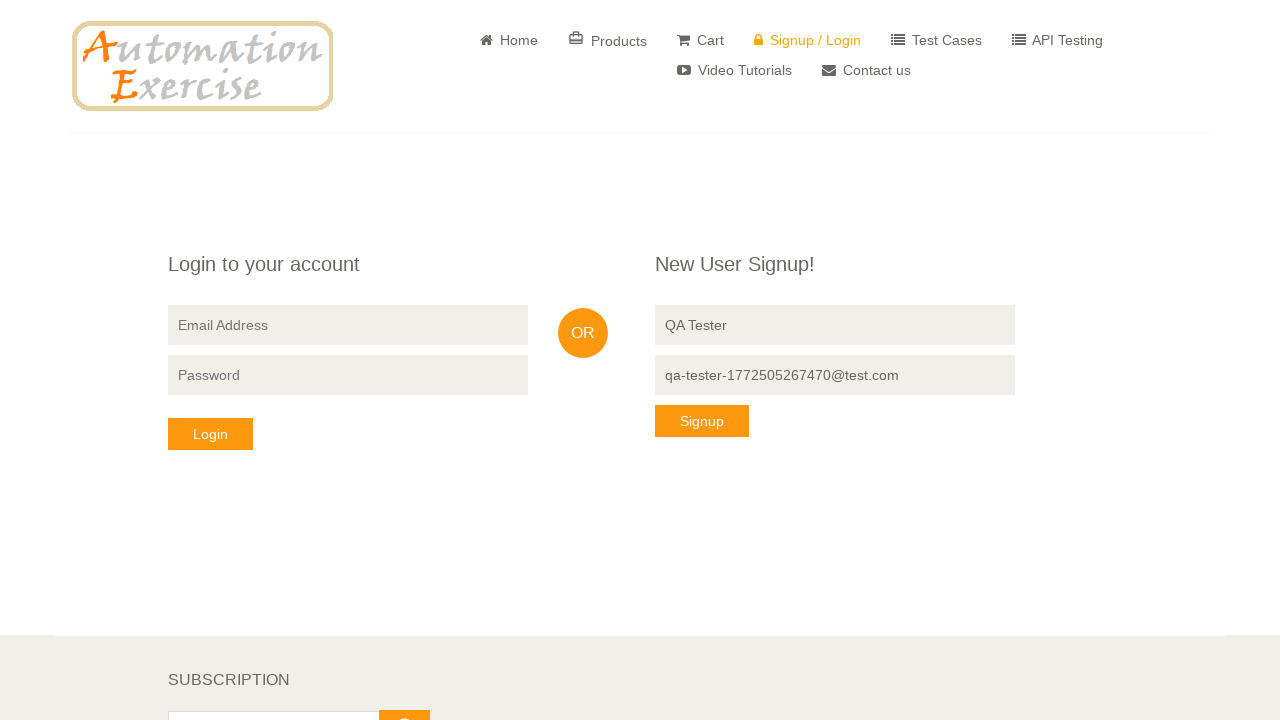

Clicked Signup button at (702, 421) on button:has-text("Signup")
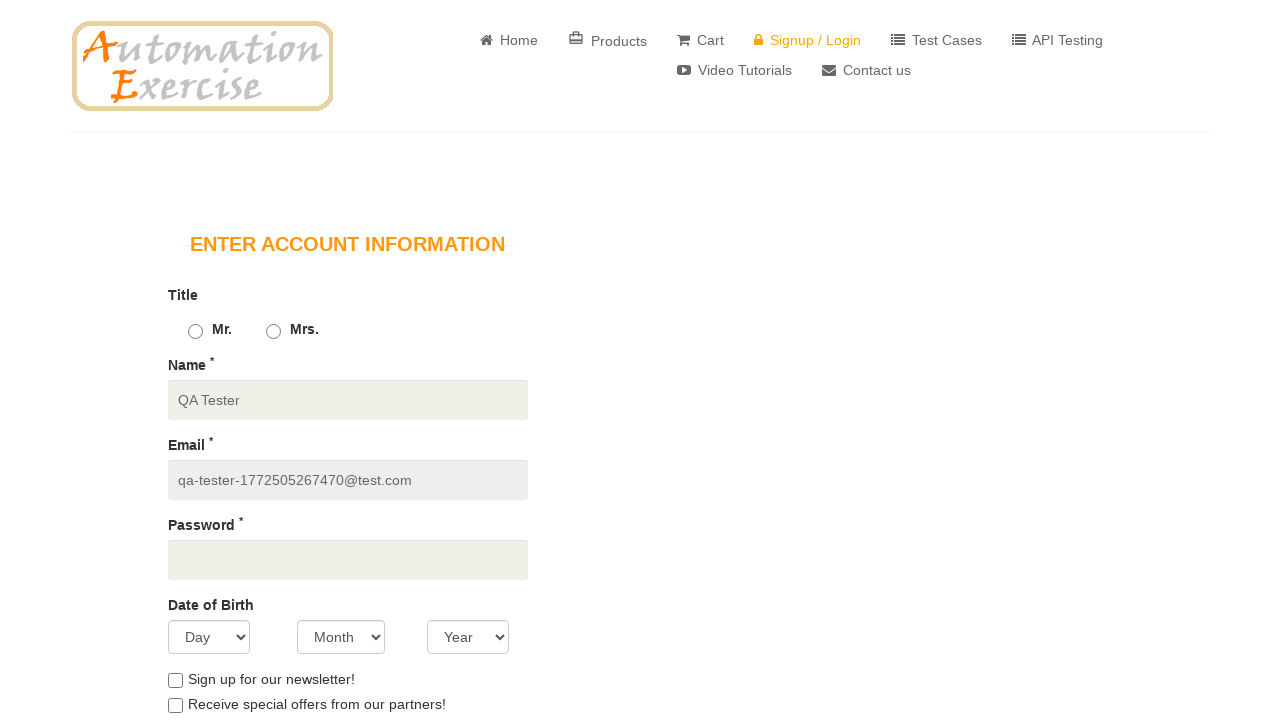

Selected gender (Male) at (195, 332) on #id_gender1
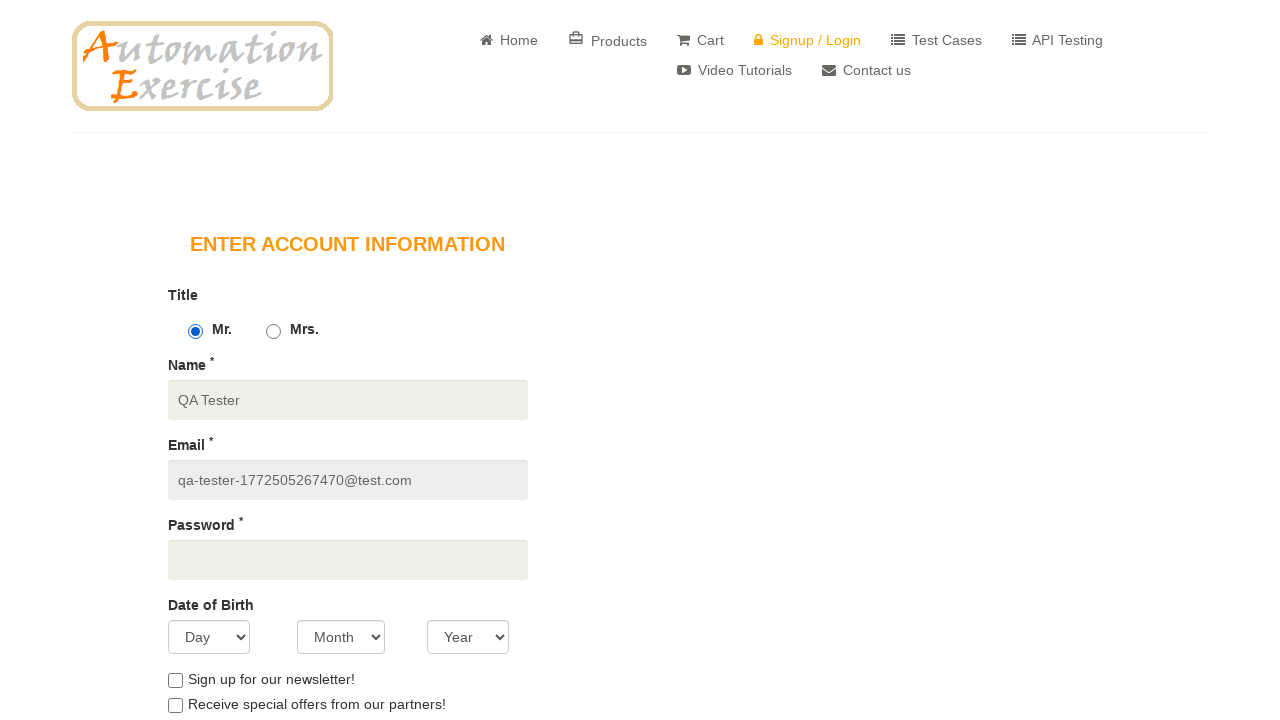

Filled password field on input#password
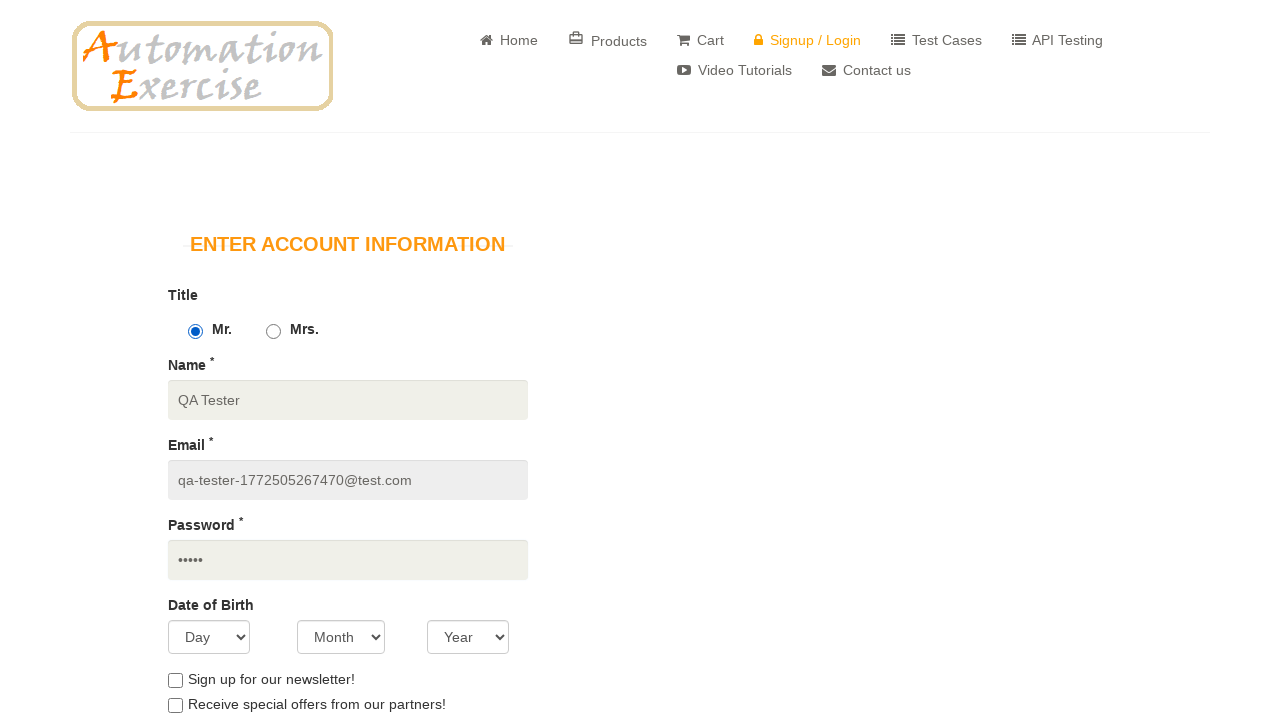

Selected day of birth (20) on select[data-qa="days"]
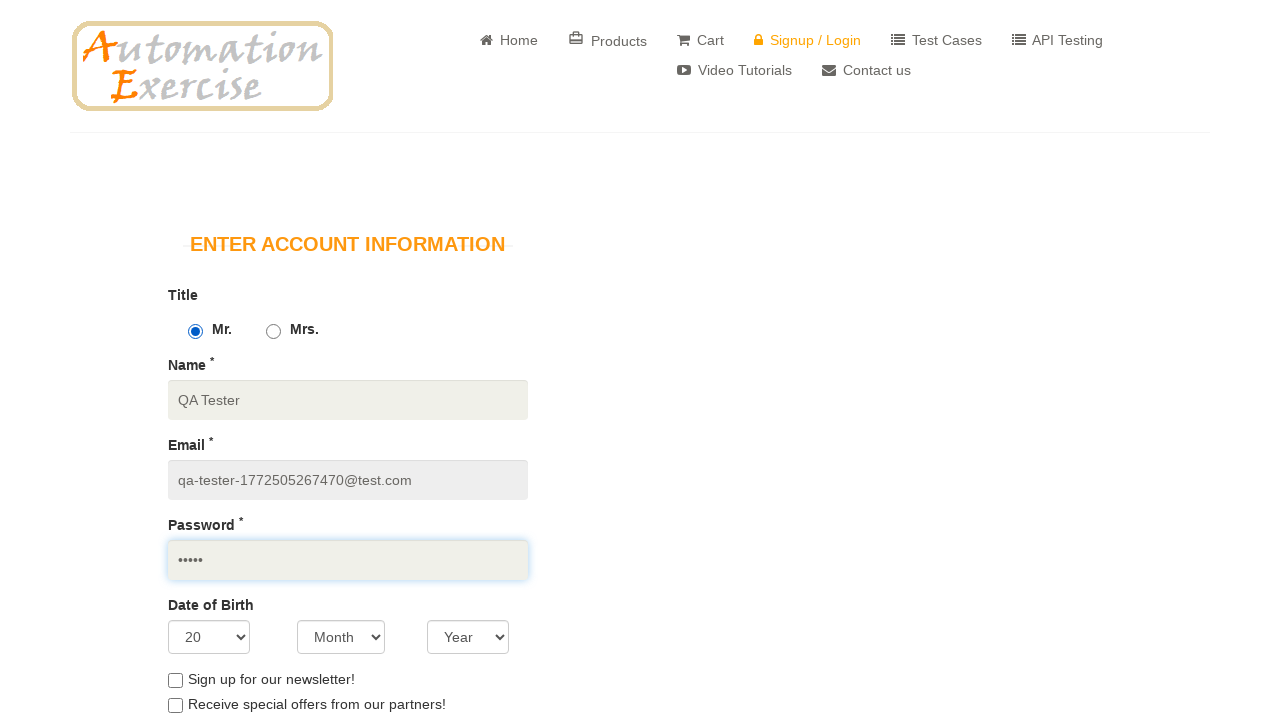

Selected month of birth (September) on select[data-qa="months"]
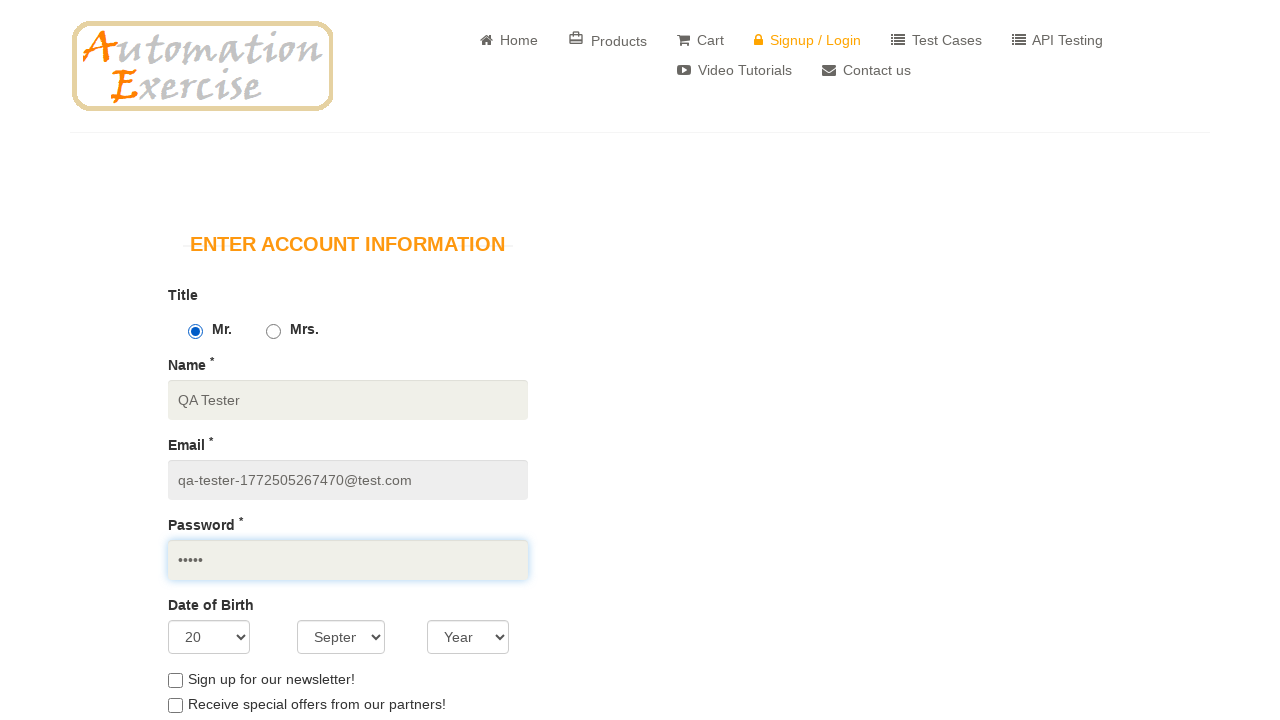

Selected year of birth (1992) on select[data-qa="years"]
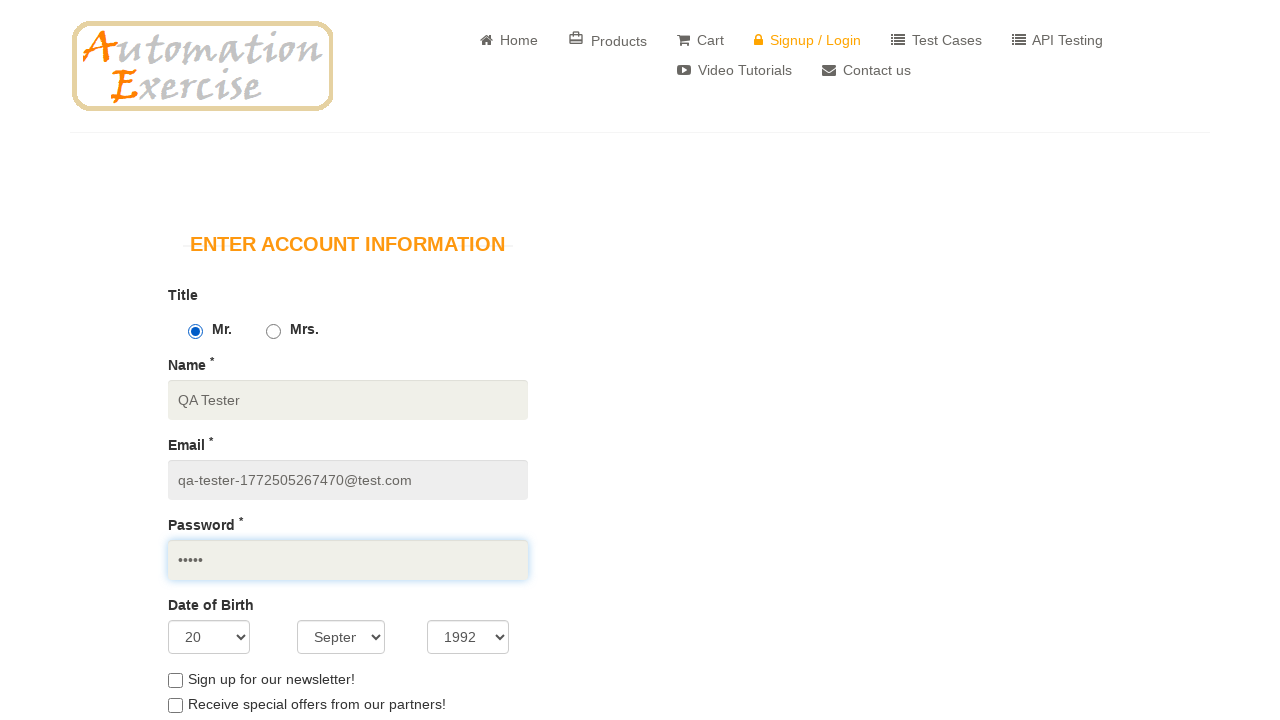

Checked newsletter subscription checkbox at (175, 680) on input[type="checkbox"]#newsletter
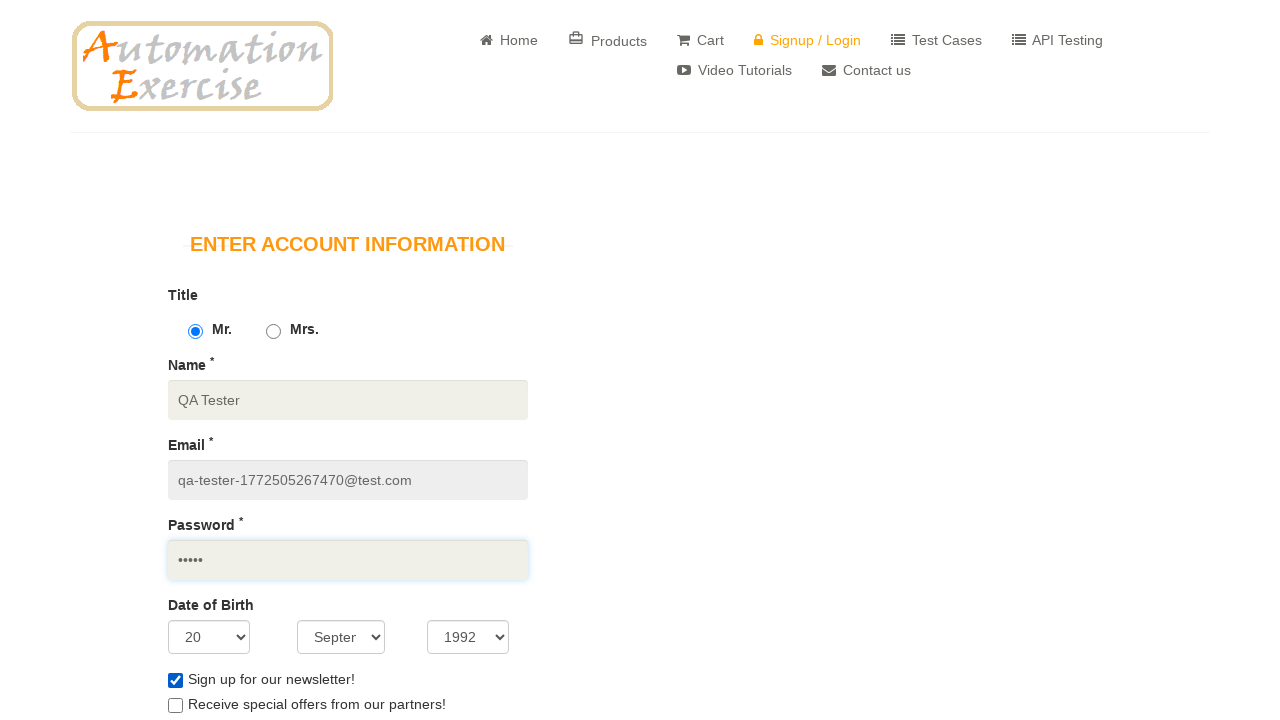

Checked promotional offers checkbox at (175, 706) on input[type="checkbox"]#optin
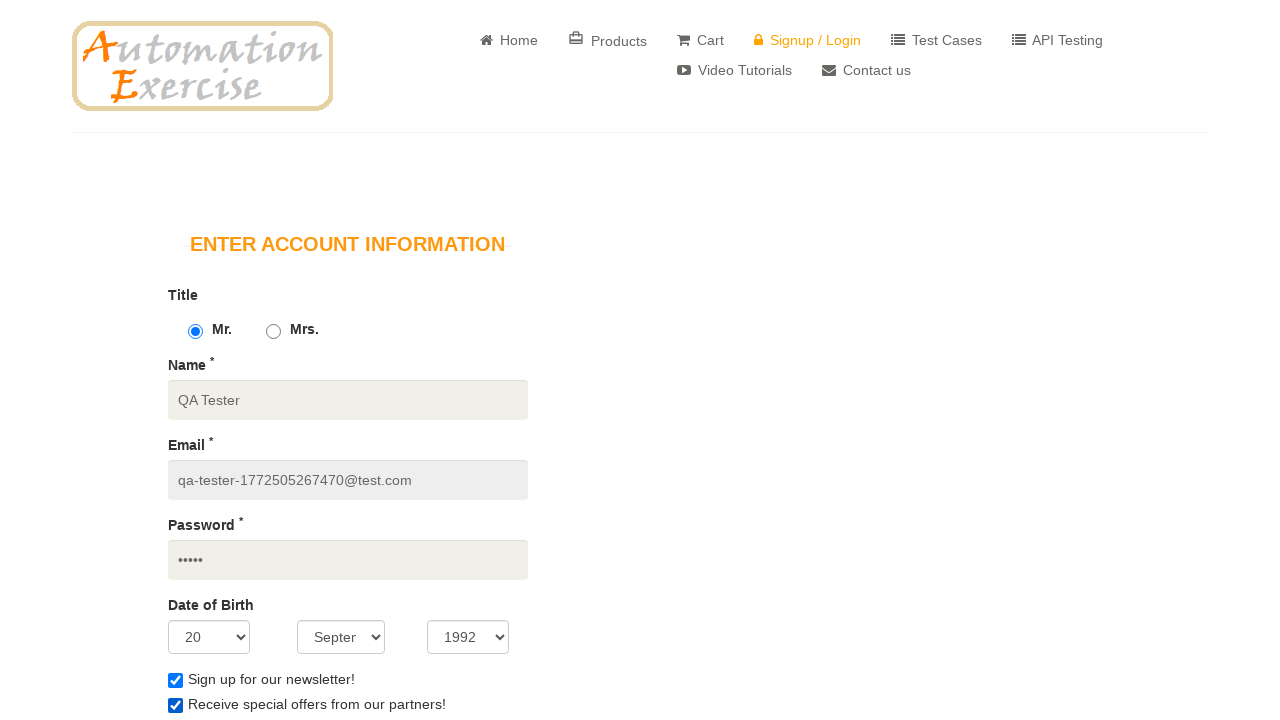

Filled first name field with 'Robert' on input#first_name
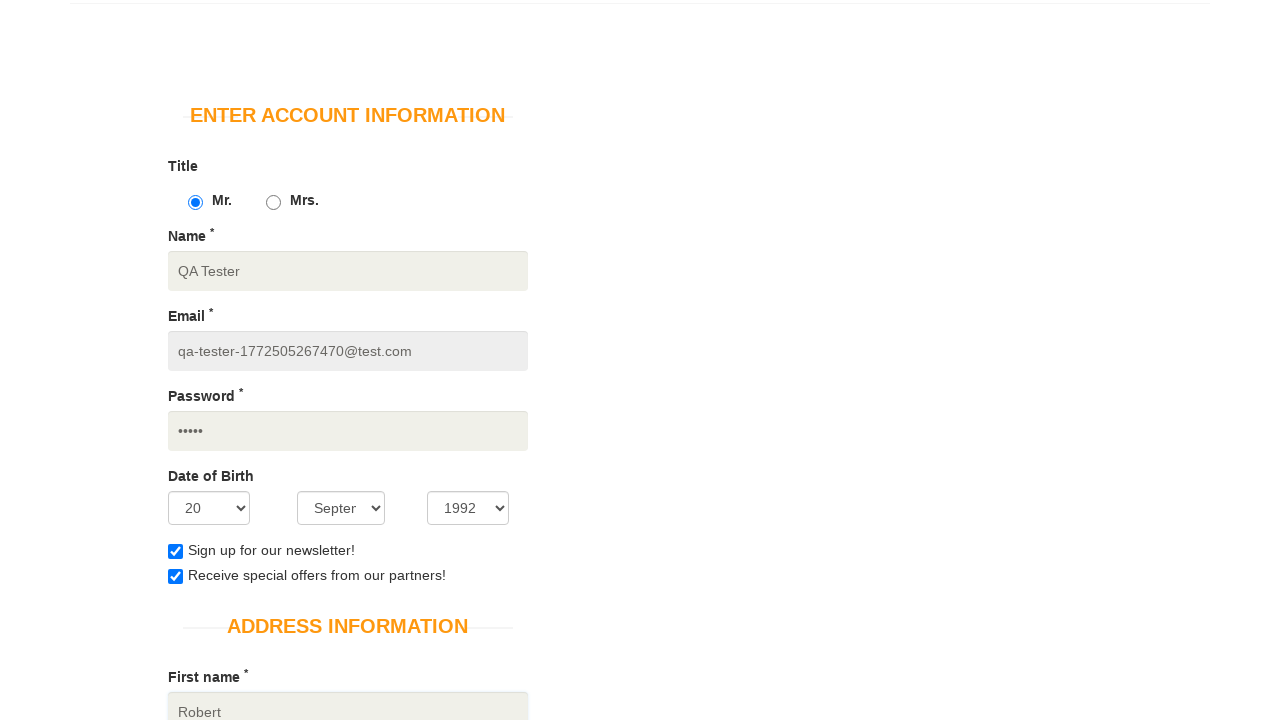

Filled last name field with 'Johnson' on input#last_name
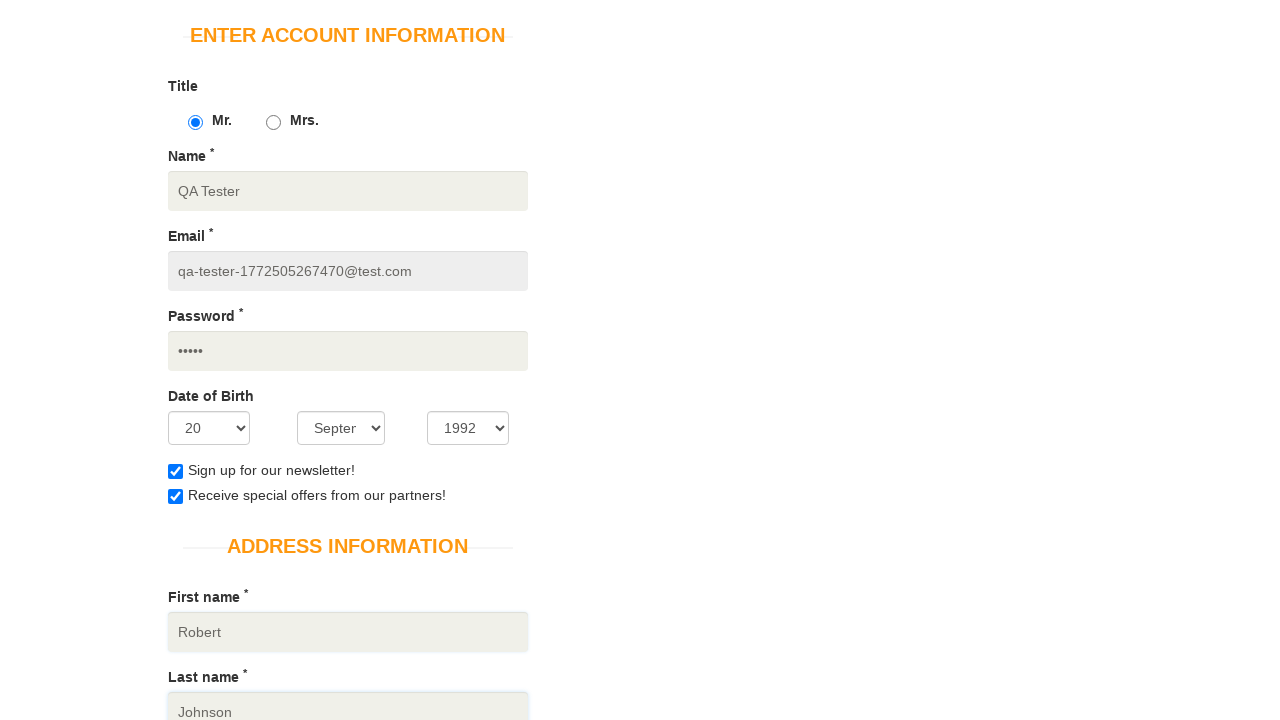

Filled company field with 'PGTAS Tech Solutions' on input#company
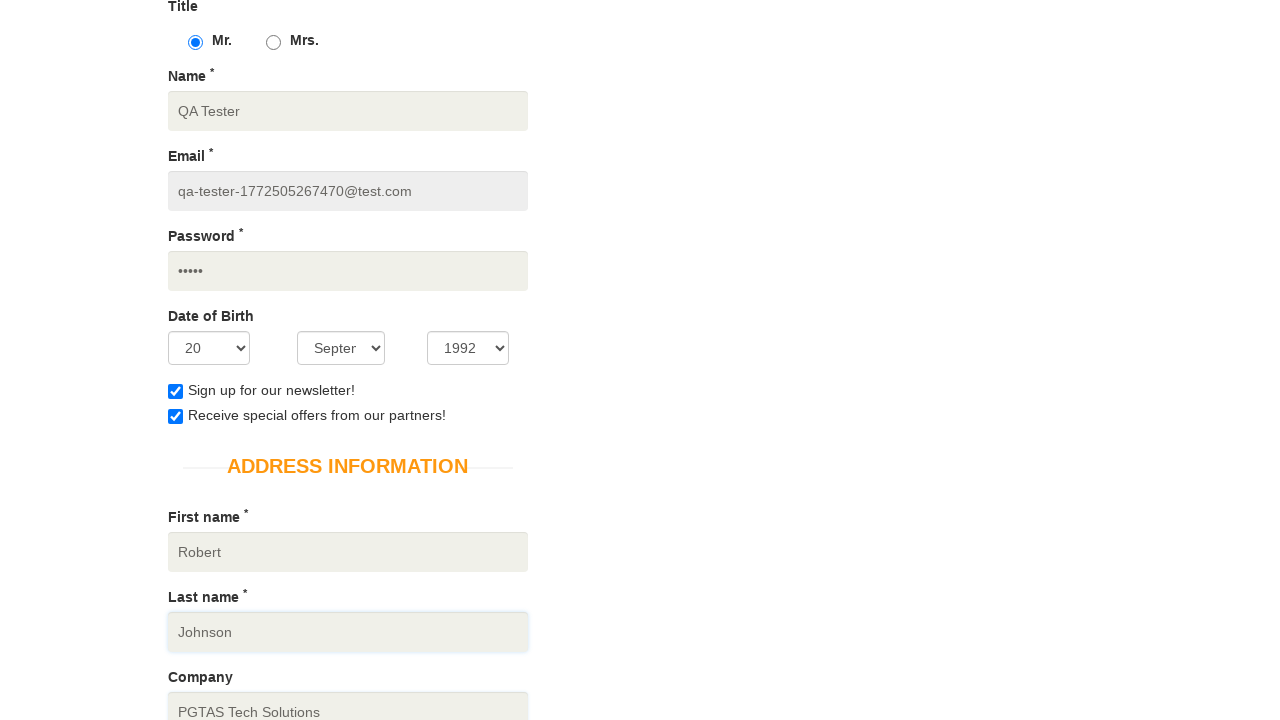

Filled address field with '742 Evergreen Terrace' on input#address1
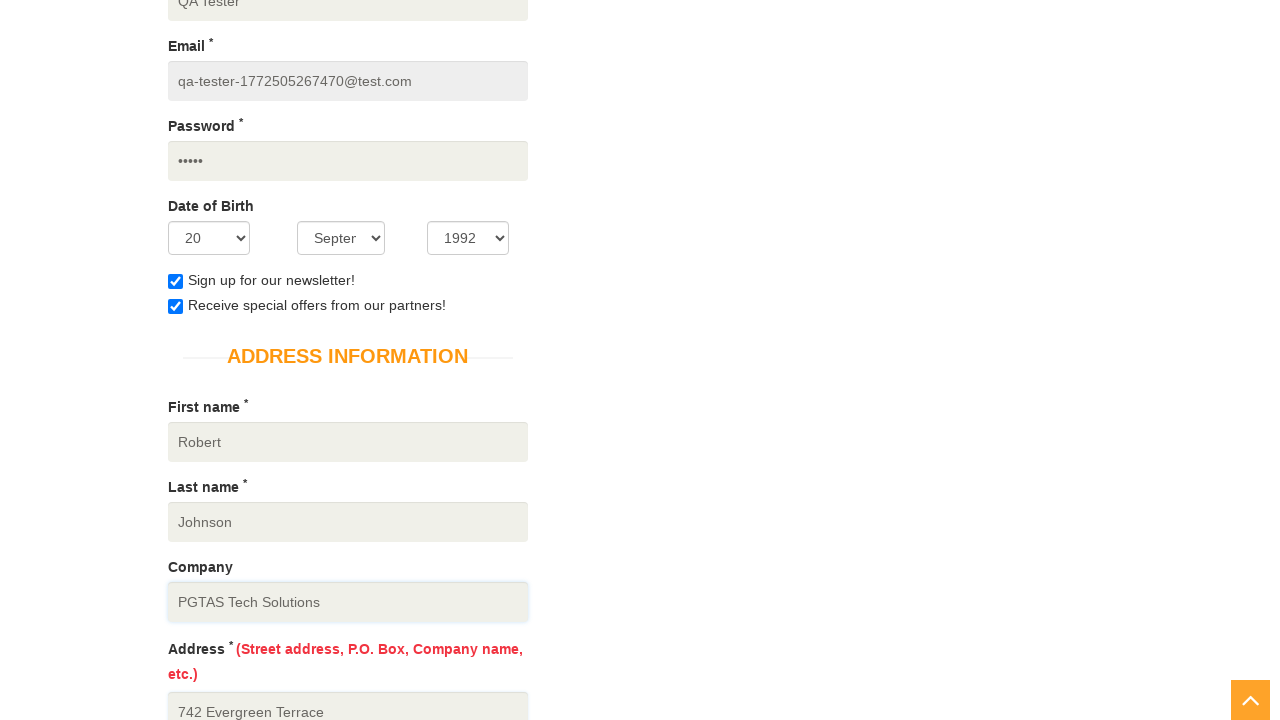

Selected country (Canada) on select#country
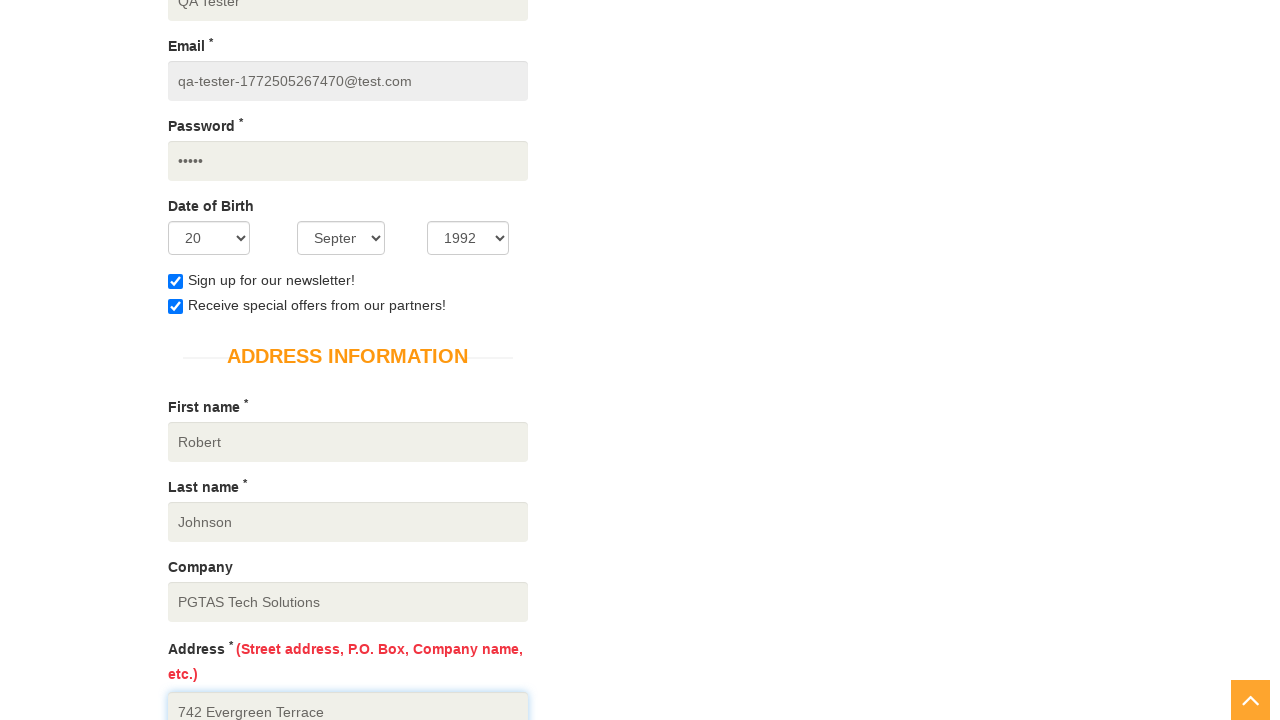

Filled state field with 'Ontario' on input#state
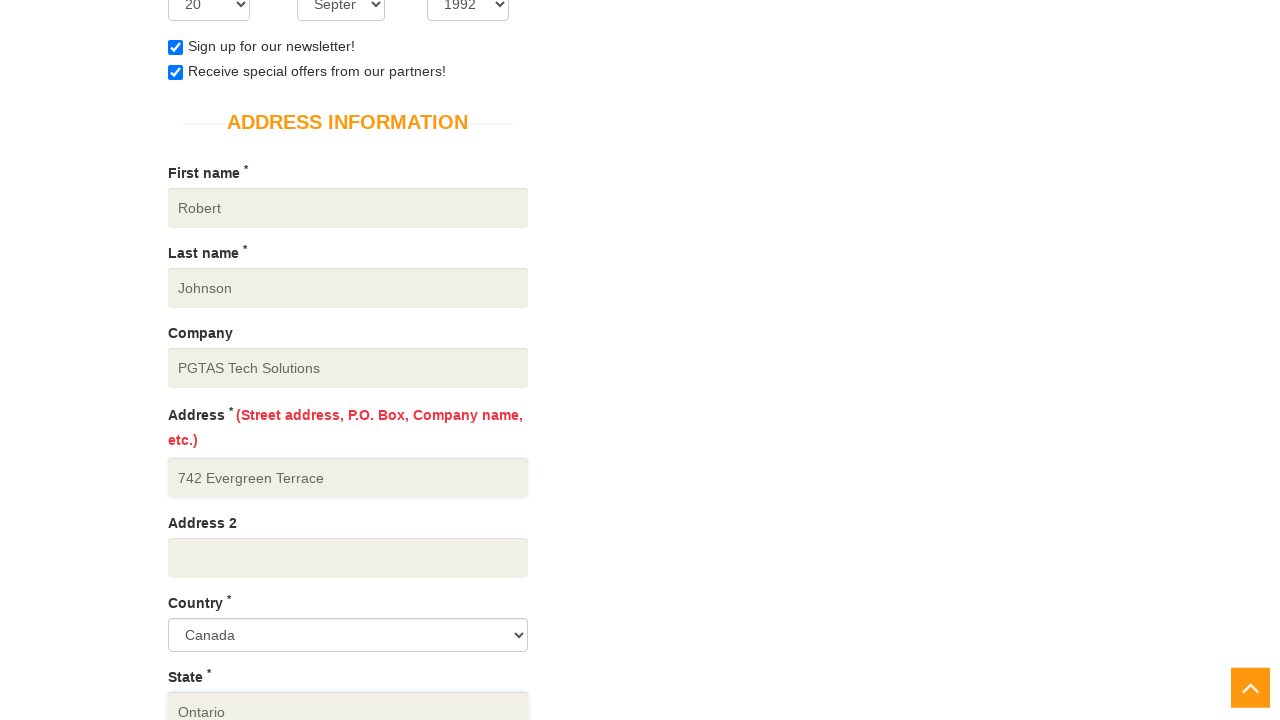

Filled city field with 'Toronto' on input#city
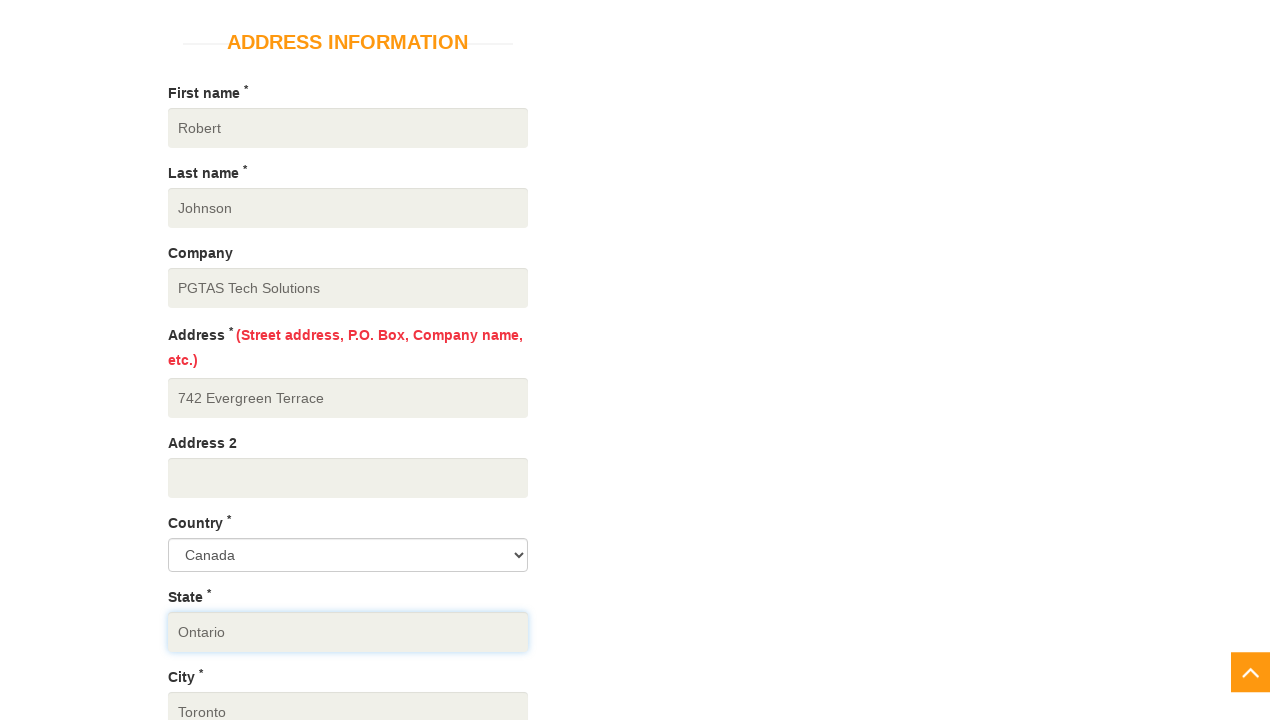

Filled zipcode field with 'M5V 2T6' on [data-qa="zipcode"]
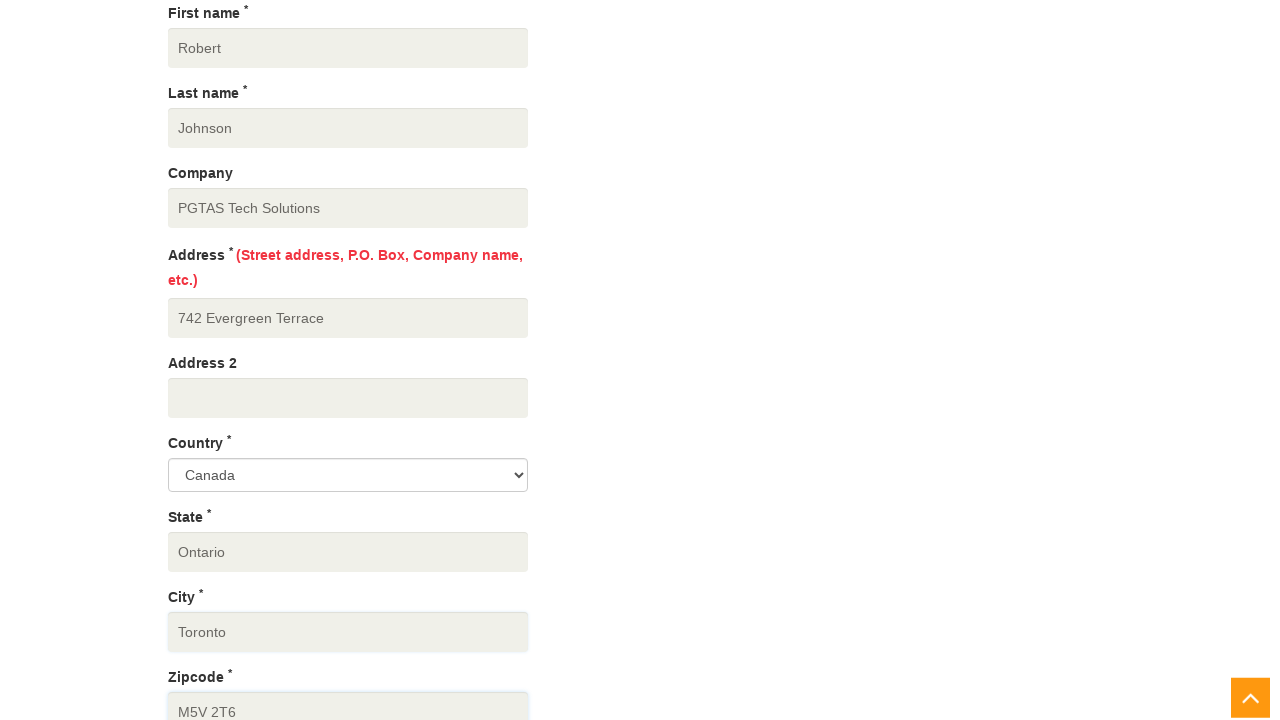

Filled mobile number field with '111 222 333' on [data-qa="mobile_number"]
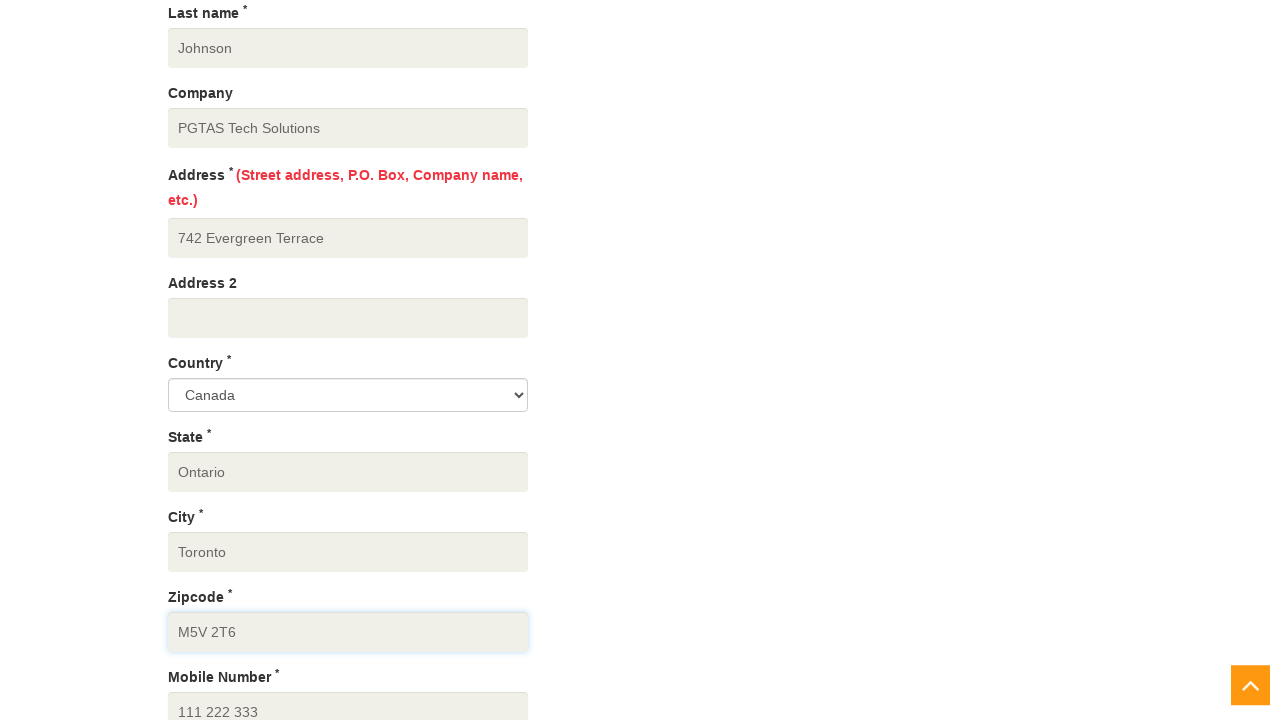

Clicked Create Account button at (241, 360) on [data-qa="create-account"]
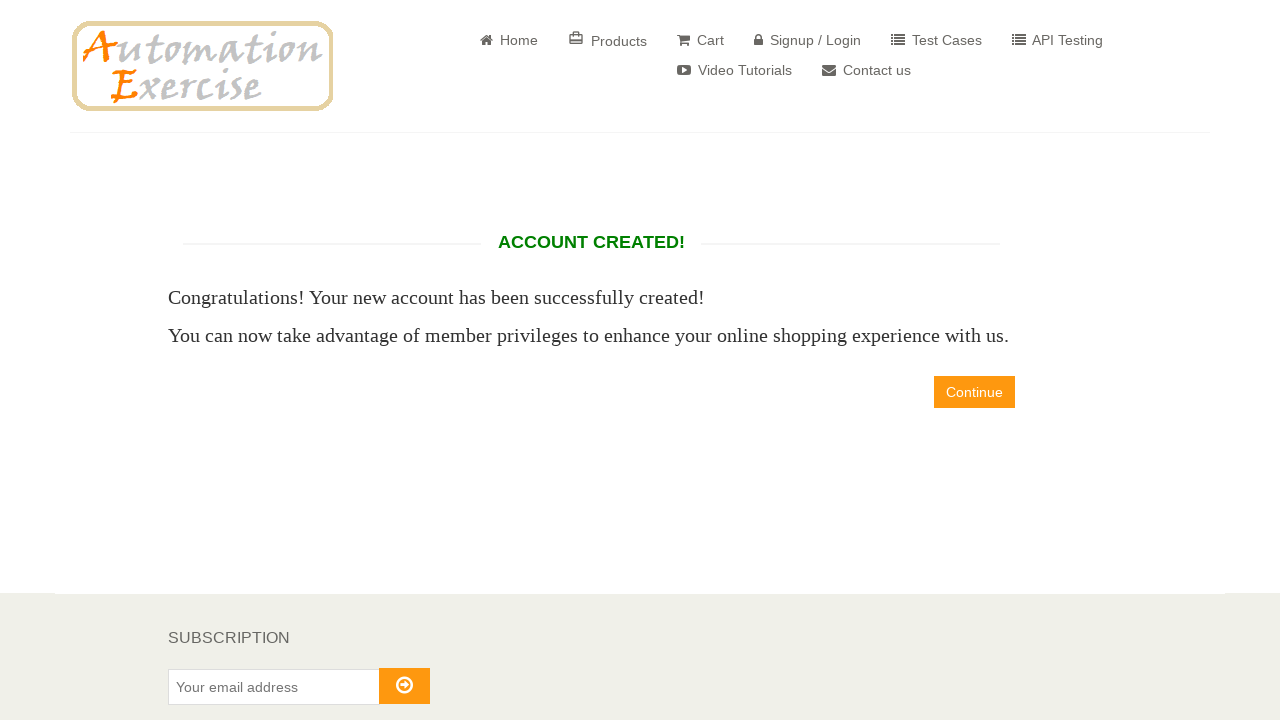

Waited for account created page URL
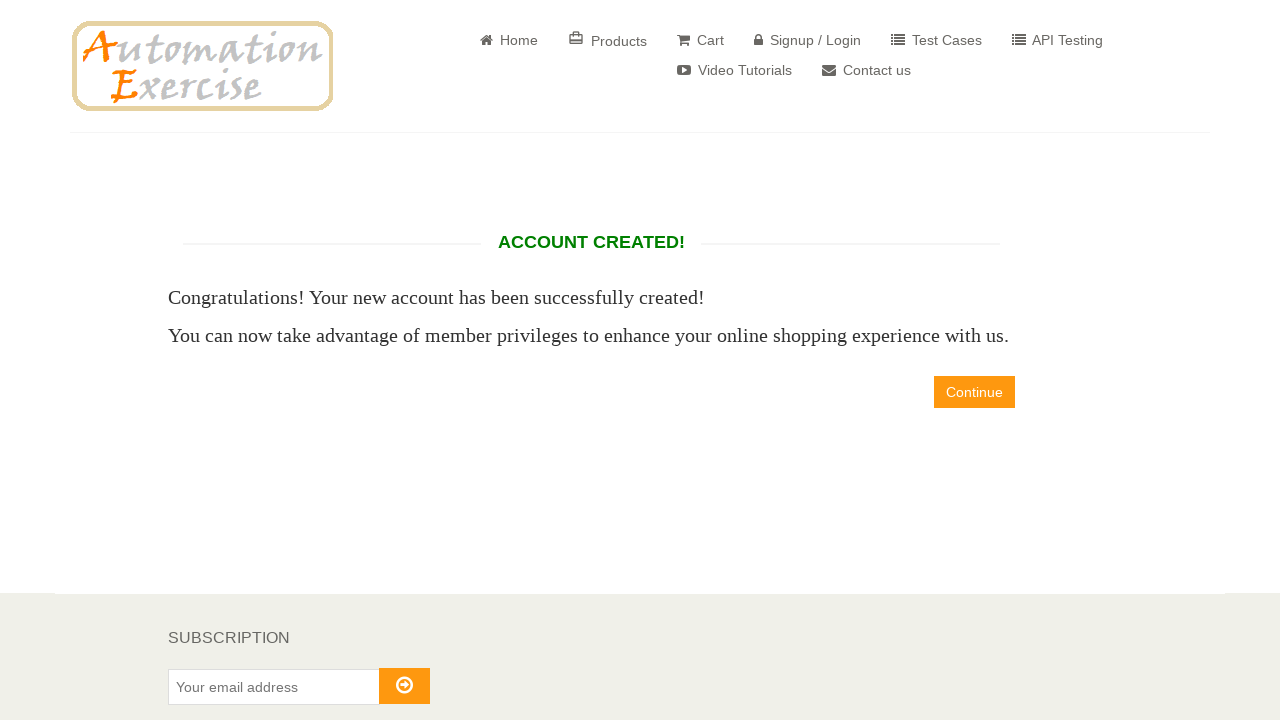

Account created confirmation message appeared
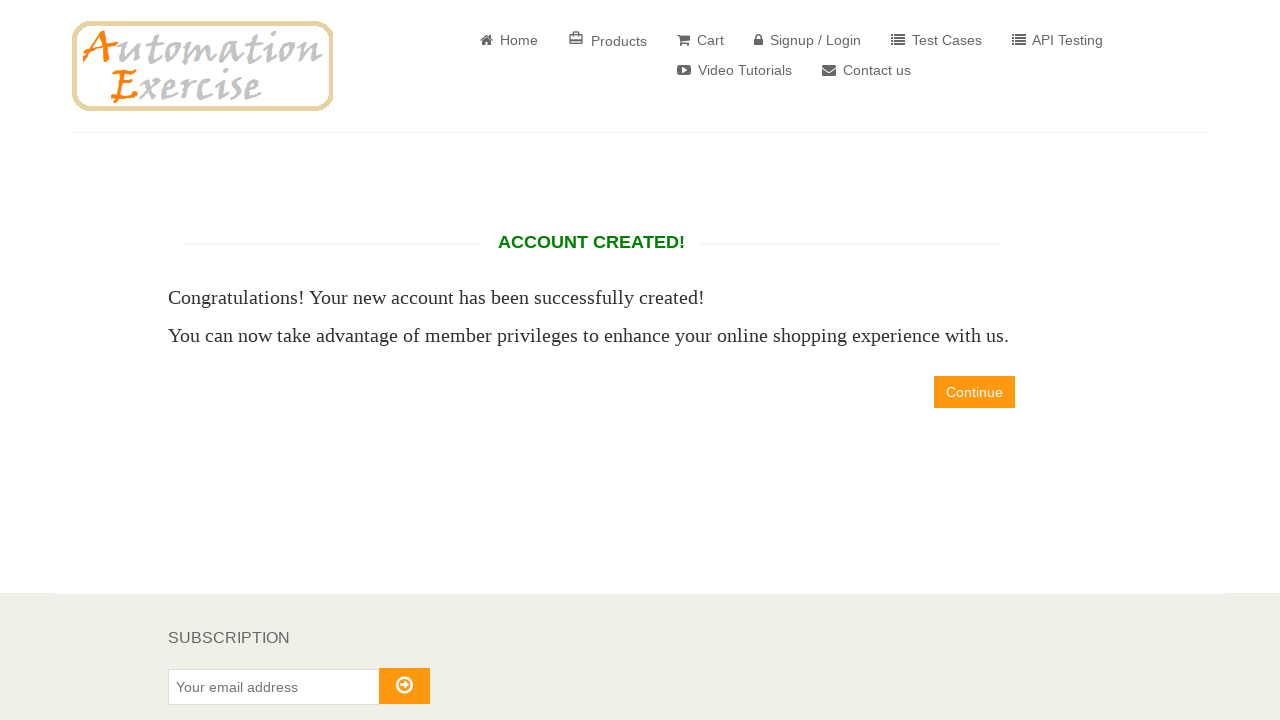

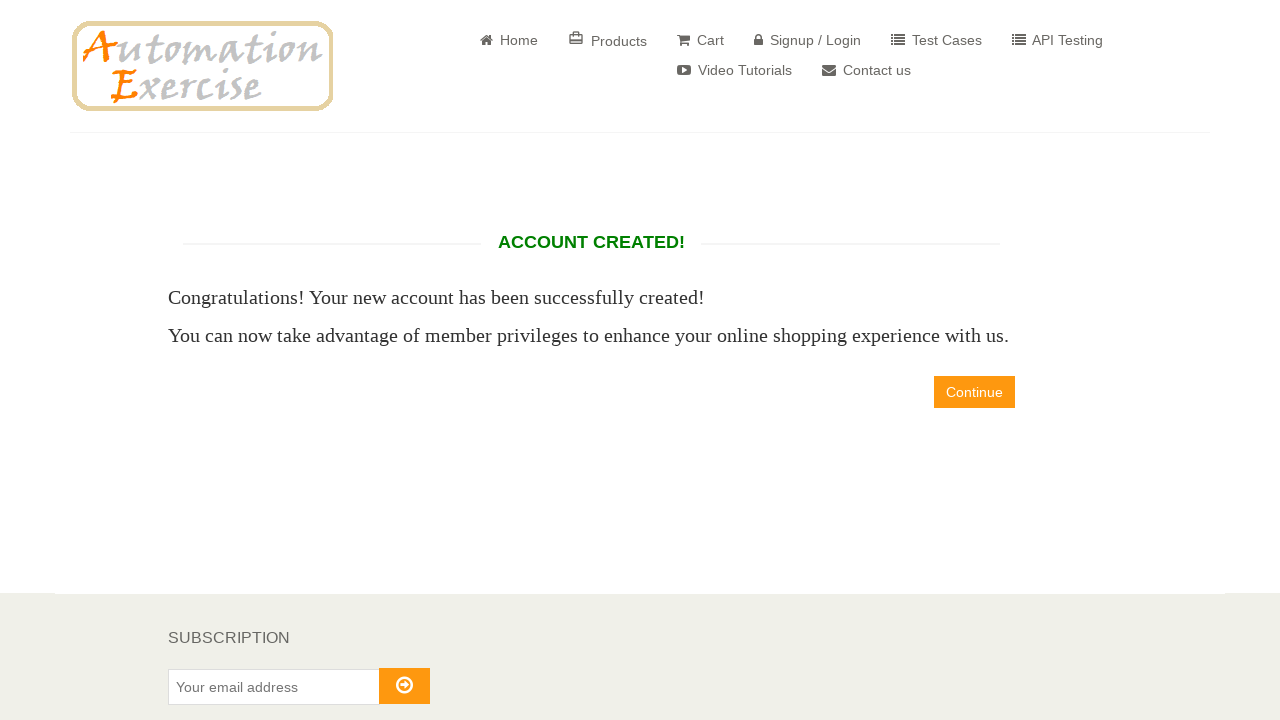